Tests a practice form by filling in name, email, checking a checkbox, entering a password field, and submitting the form on Rahul Shetty Academy's Angular practice page.

Starting URL: https://rahulshettyacademy.com/angularpractice/

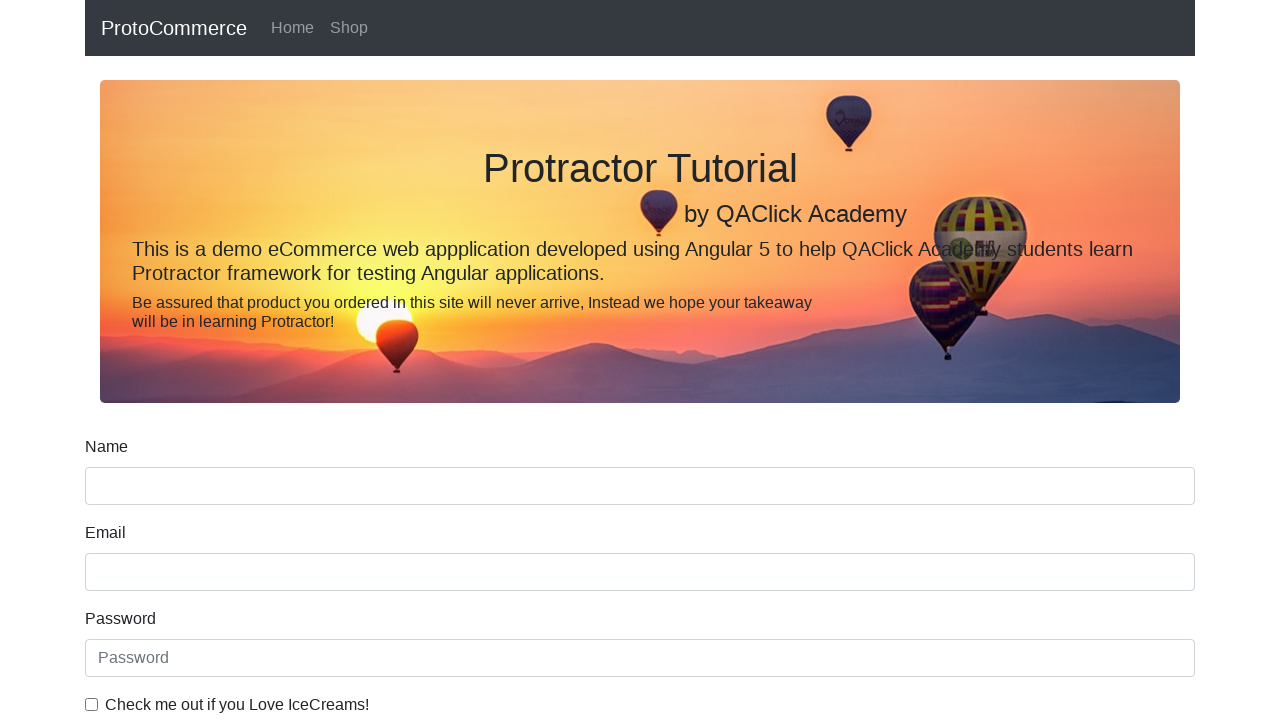

Filled name field with 'Gopika' on input[name='name']
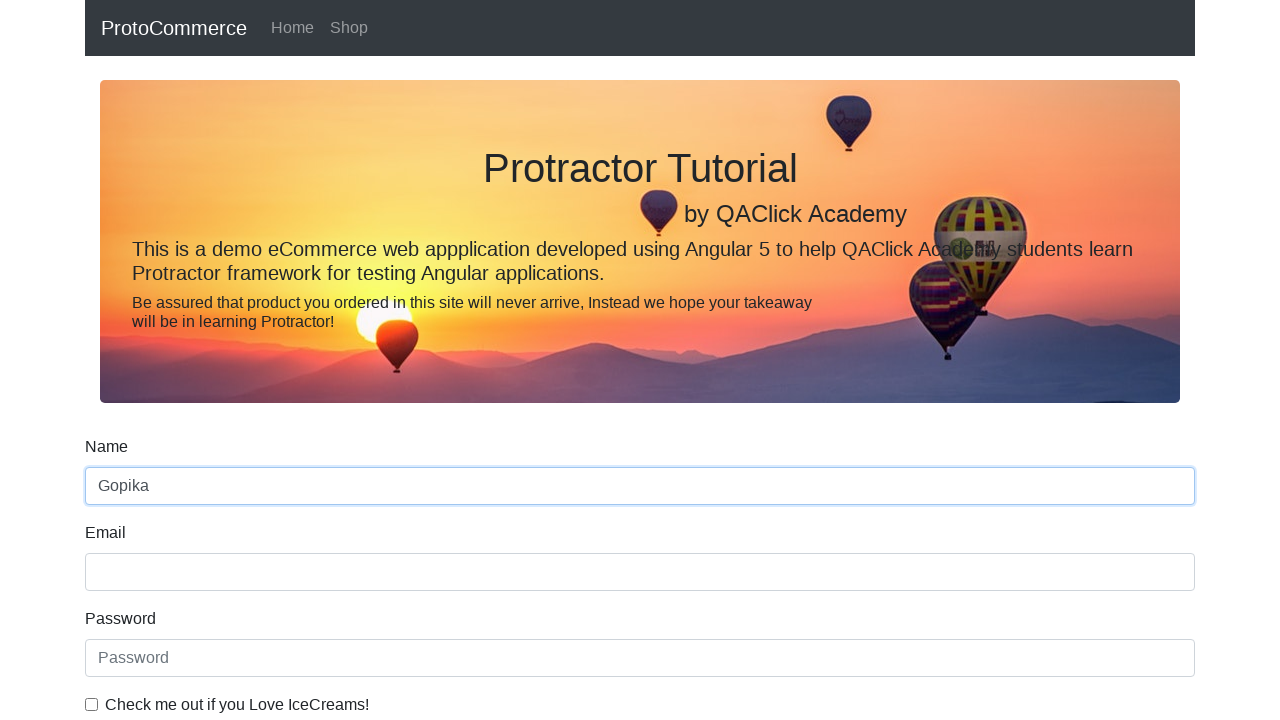

Filled email field with 'gopika.k.1993@gmail.com' on input[name='email']
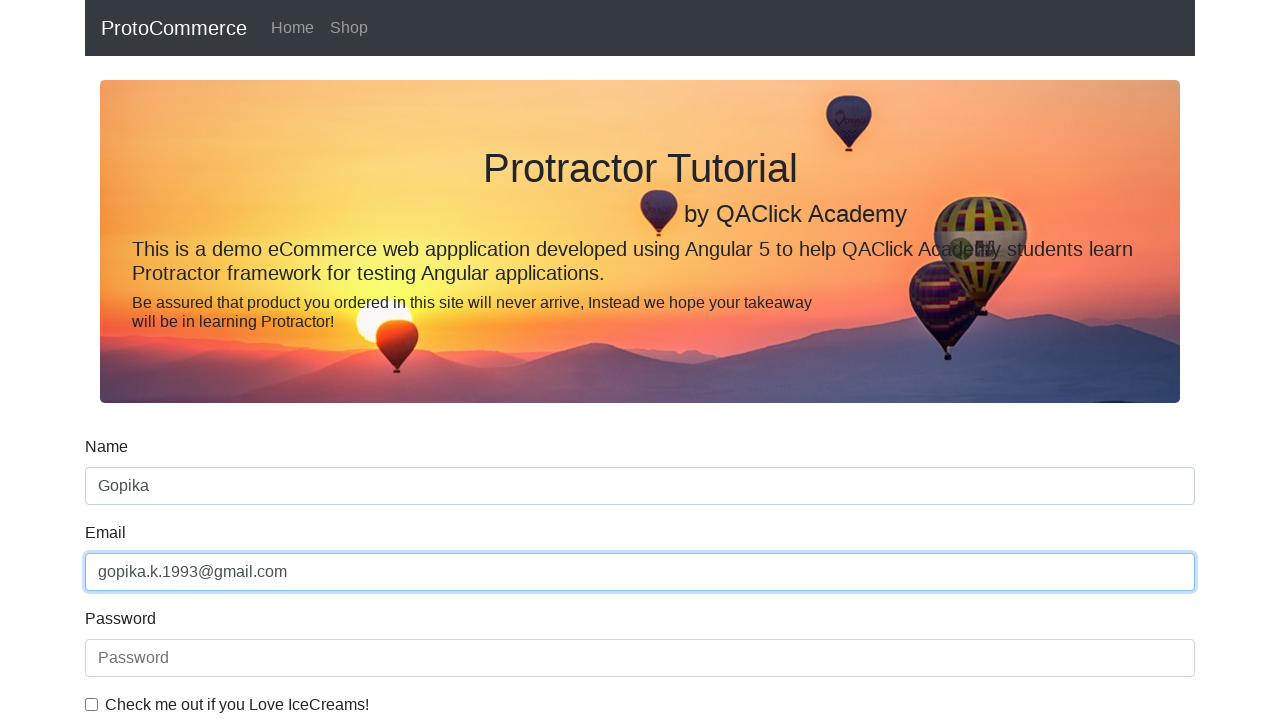

Checked the checkbox at (237, 705) on .form-check-label
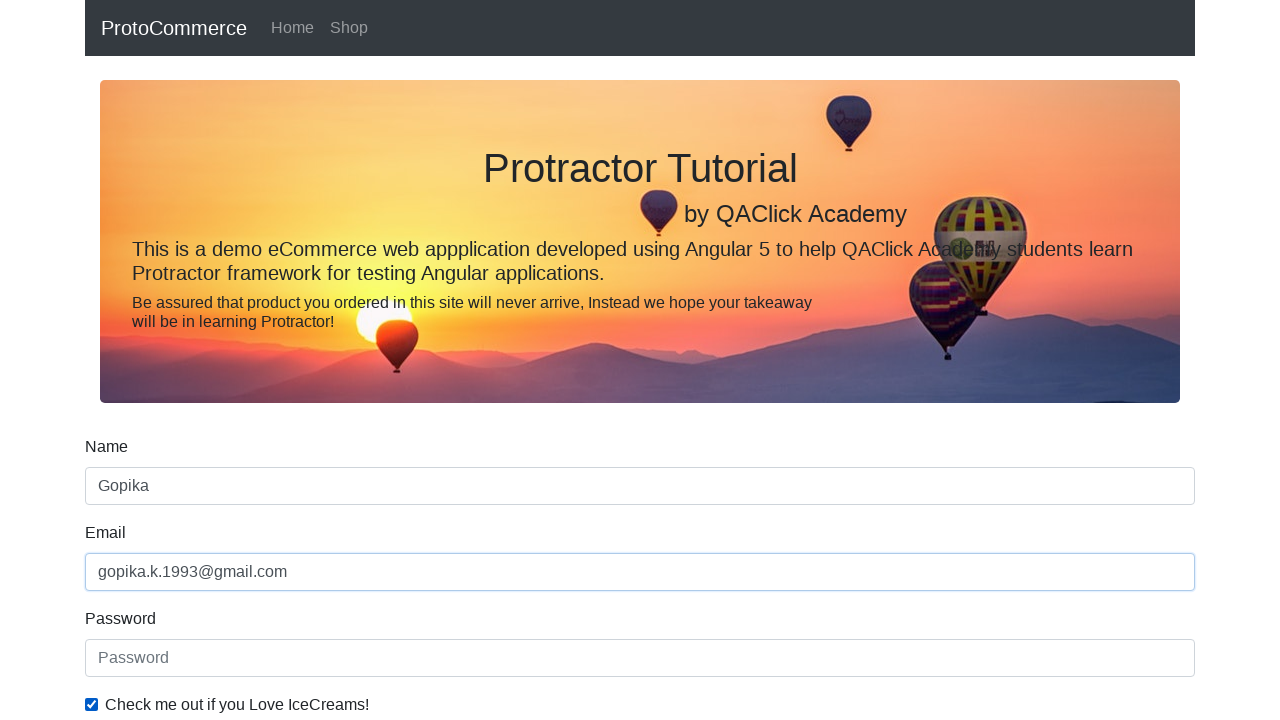

Filled password field with 'Password' on #exampleInputPassword1
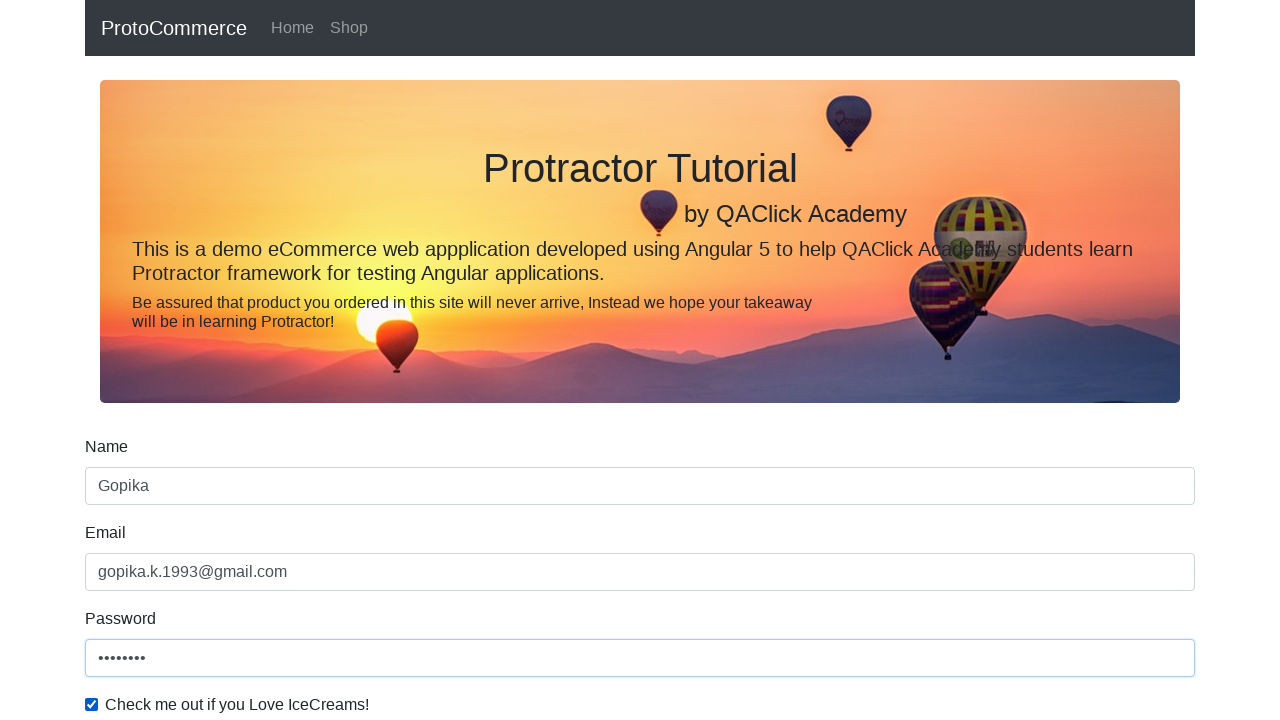

Clicked submit button to submit the form at (123, 491) on input[type='submit']
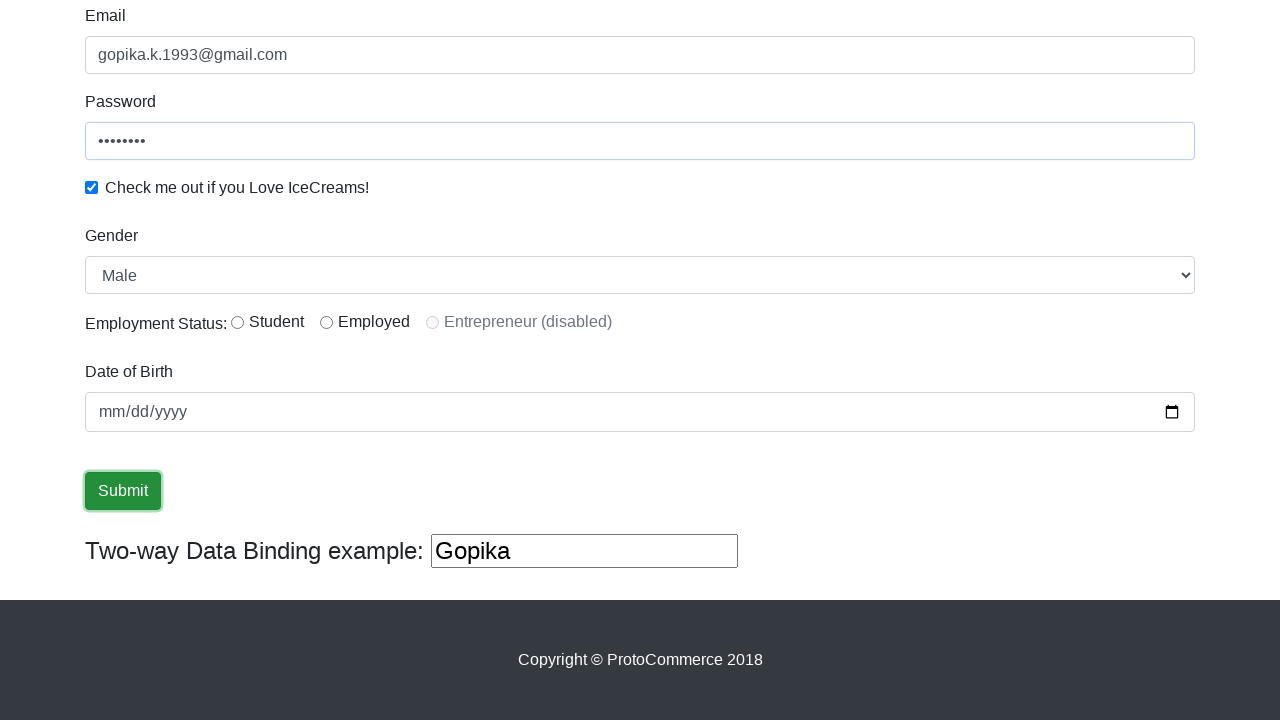

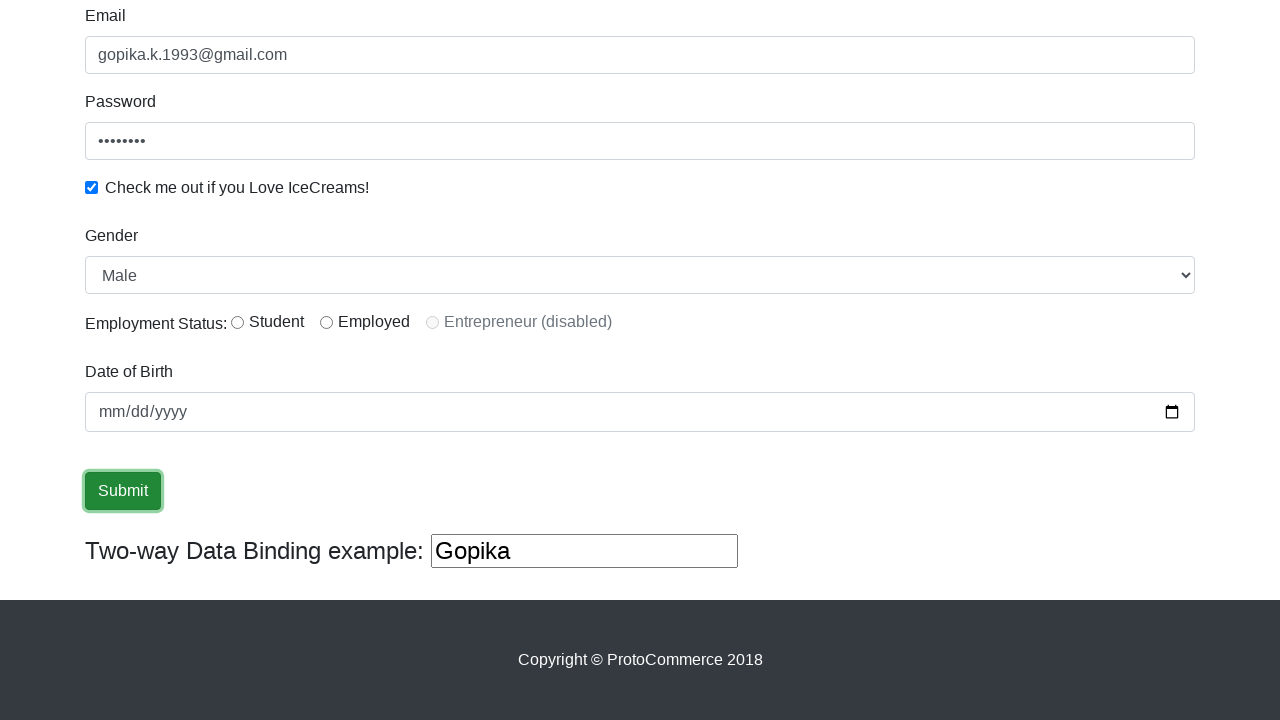